Tests that clicking the register button switches the view to display the registration form with name, password confirmation fields, and back button.

Starting URL: https://bugbank.netlify.app/

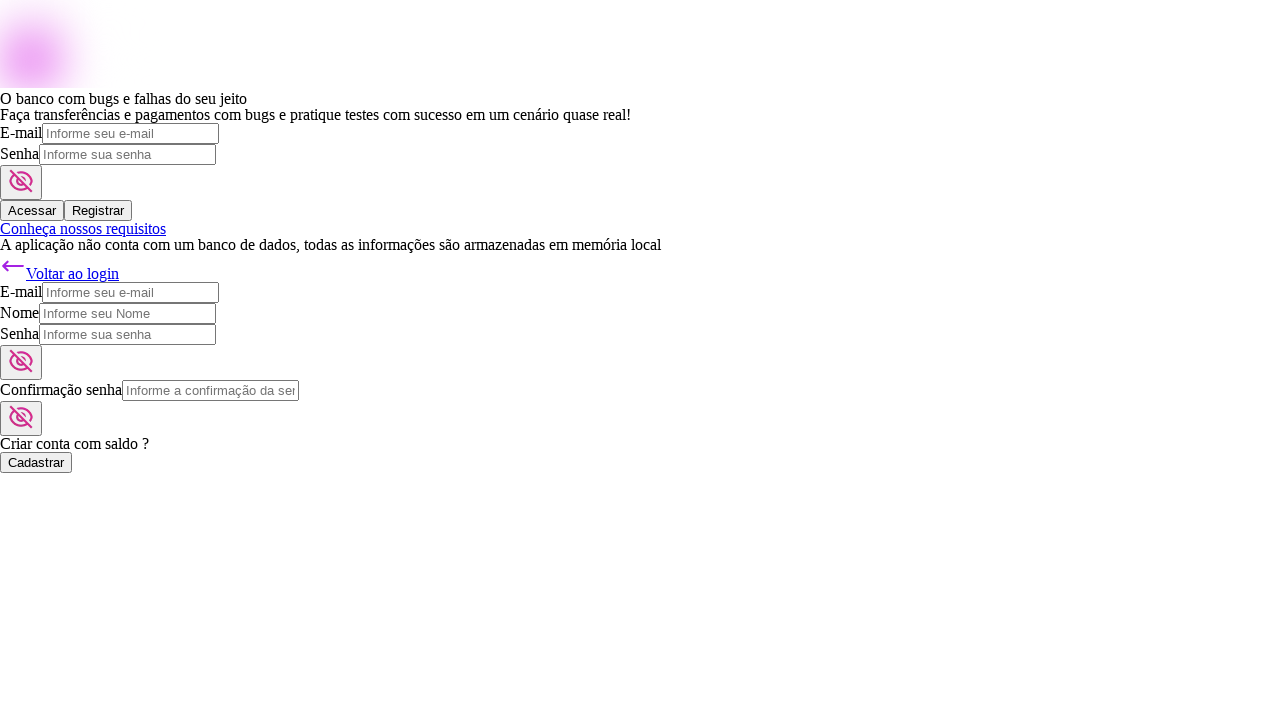

Clicked register button to switch to registration form at (98, 210) on button:has-text('Registrar')
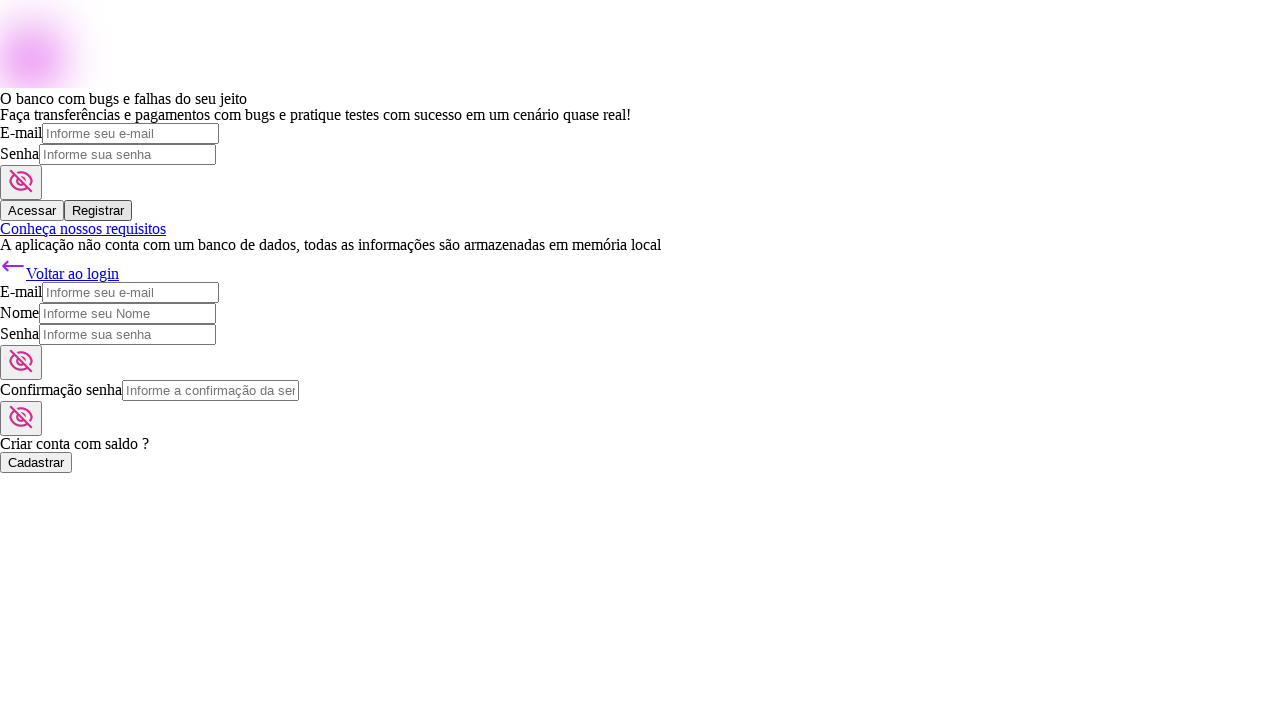

Name input field loaded in registration form
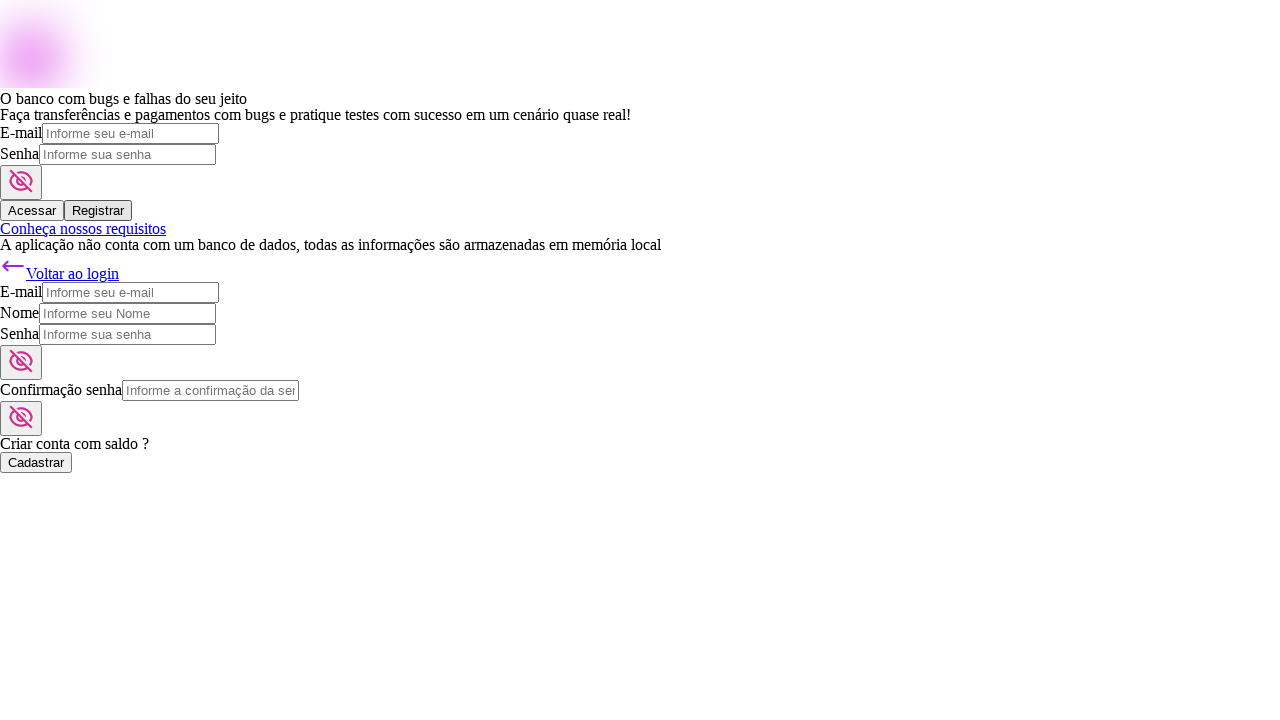

Verified name input field is visible
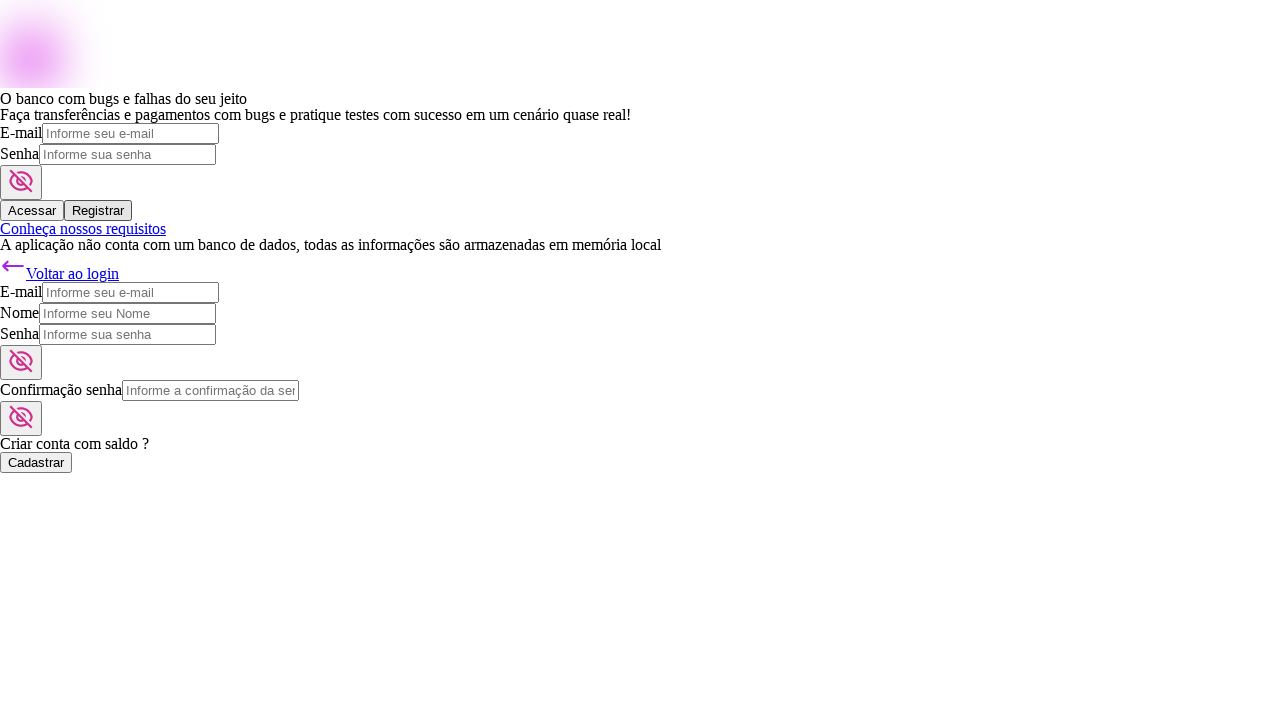

Verified password confirmation field is visible
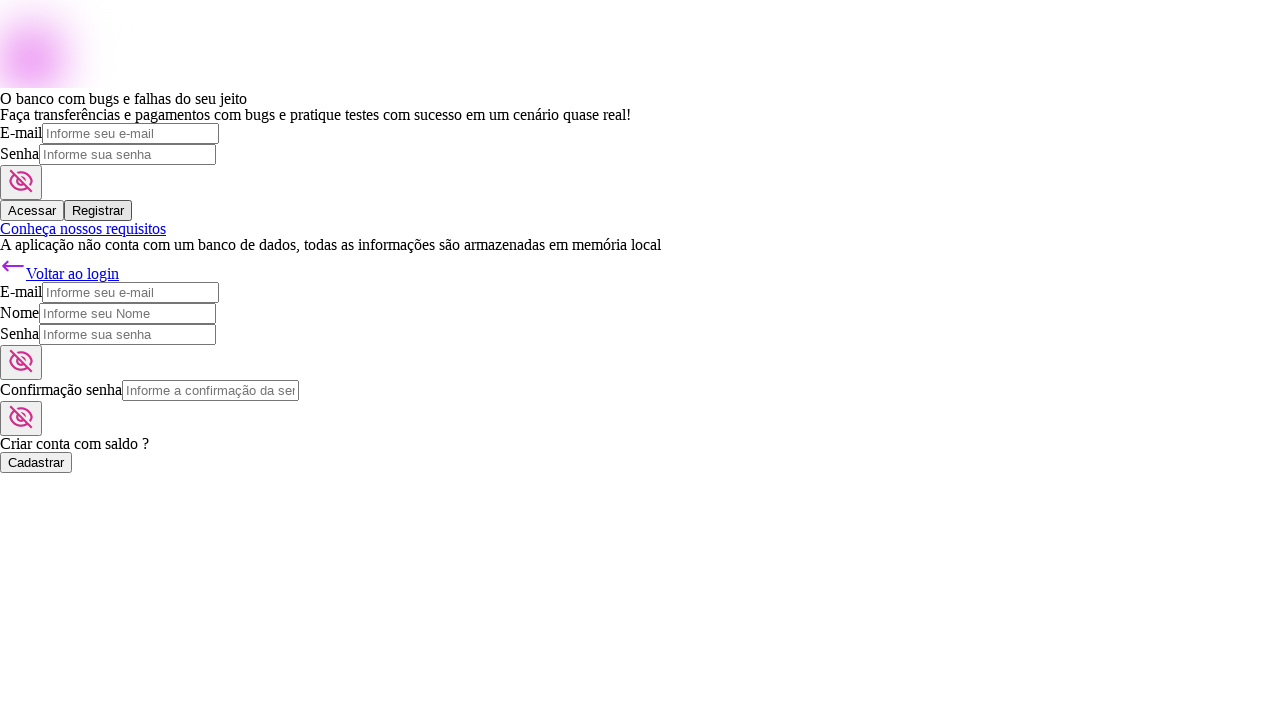

Verified back to login button is visible
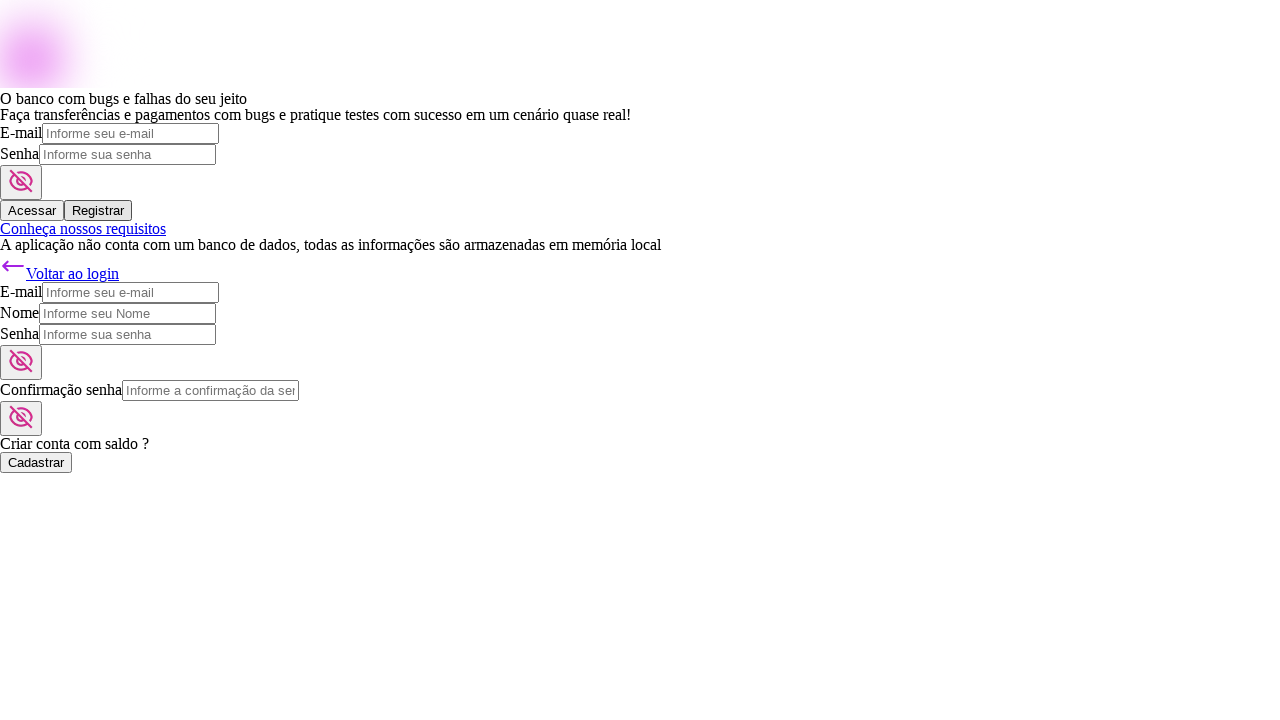

Verified register submit button is visible
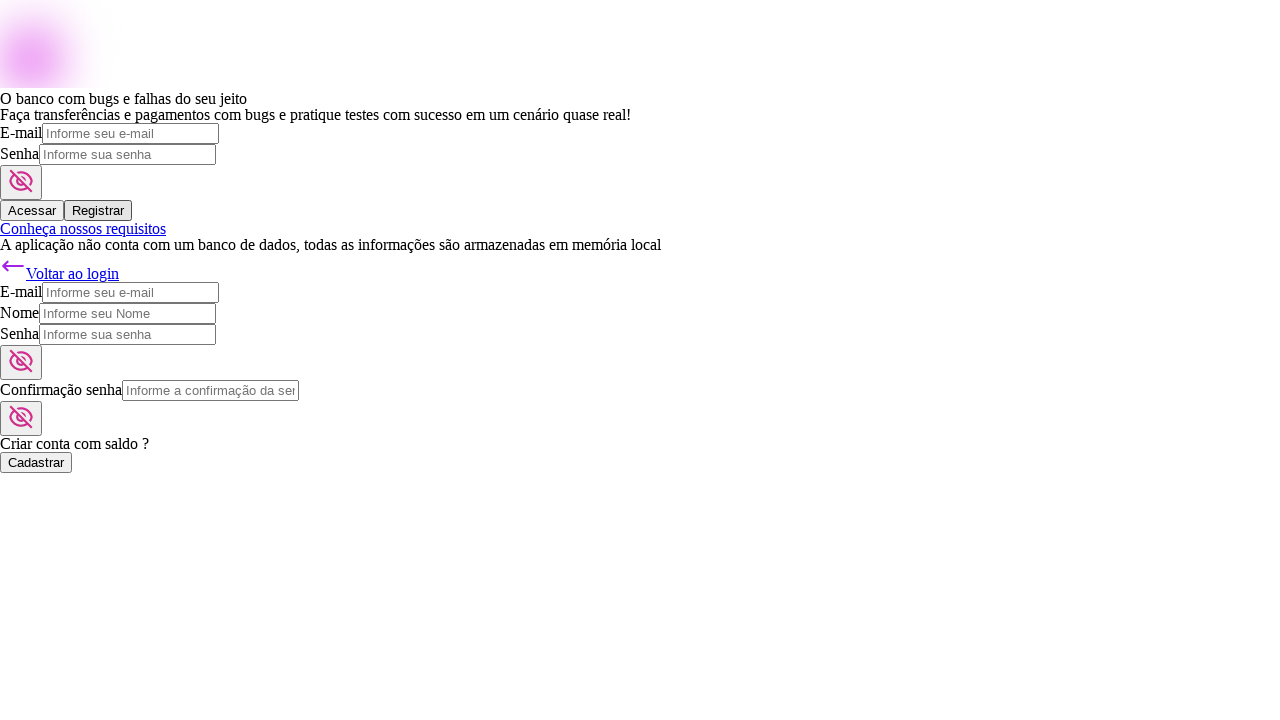

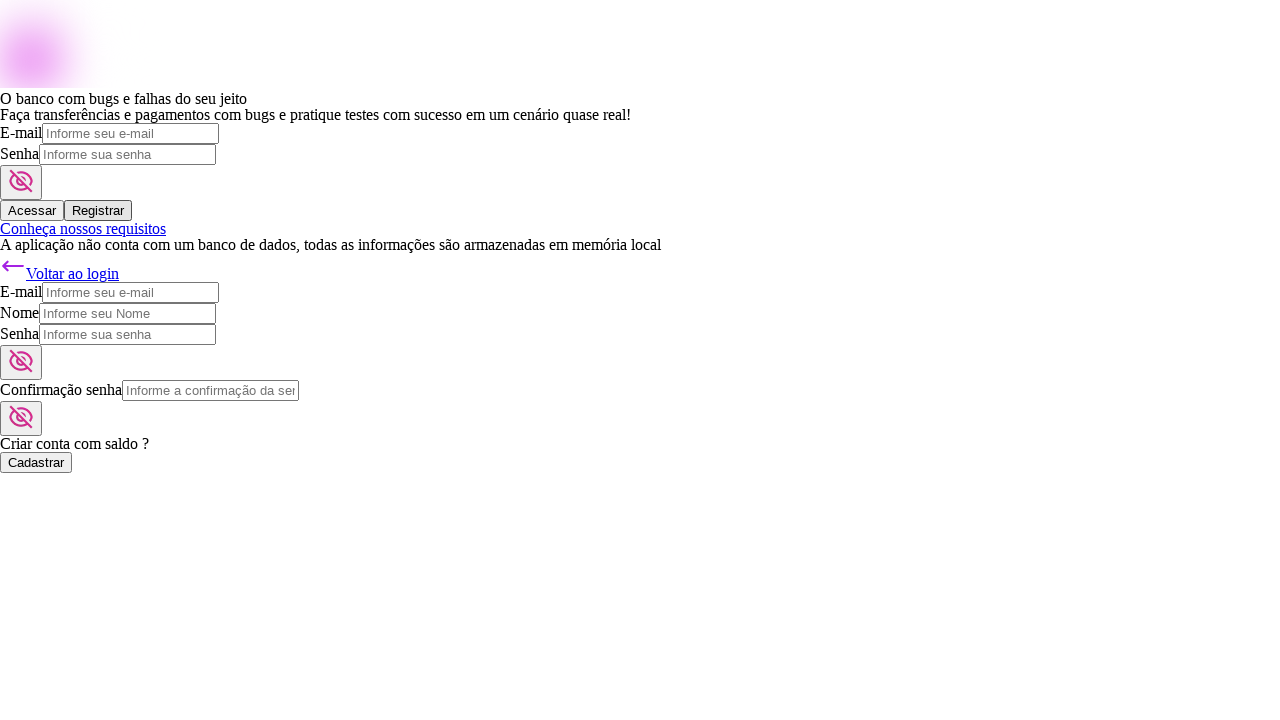